Tests browser window management operations by minimizing, maximizing, and setting the window to fullscreen mode on the OpenCart demo site.

Starting URL: https://demo.opencart.com/

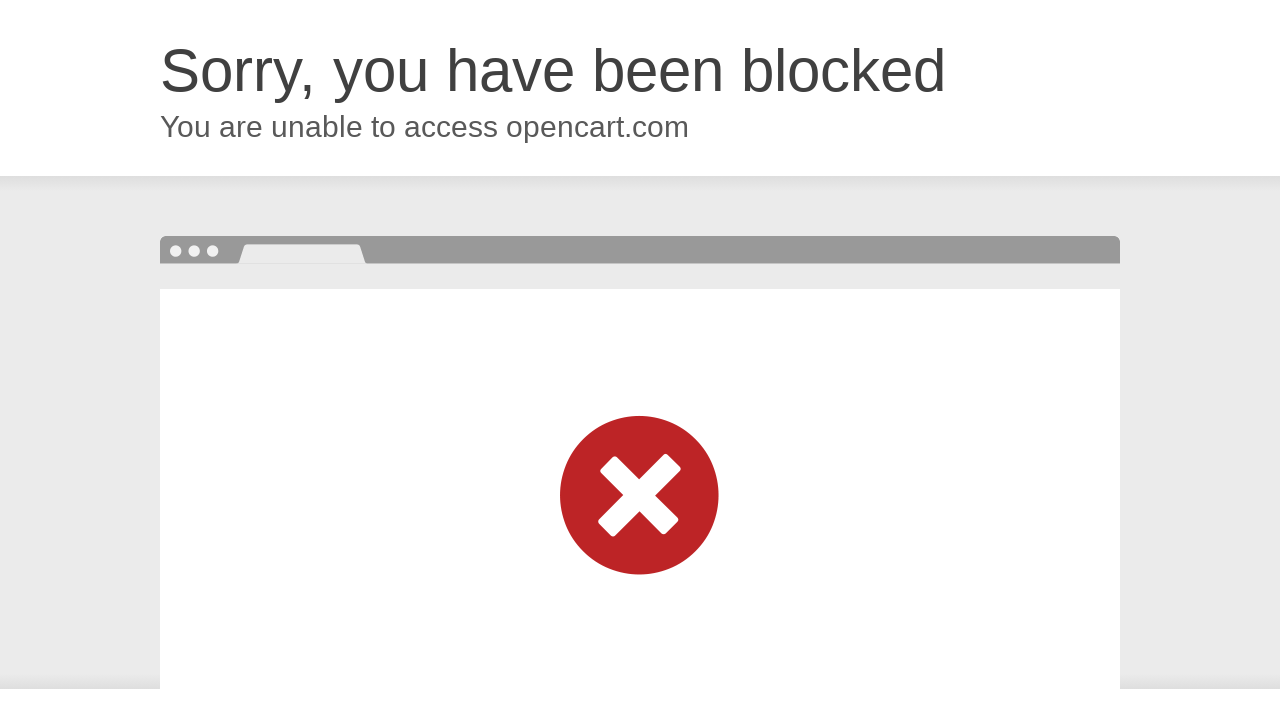

Set browser viewport to 1920x1080 (maximized)
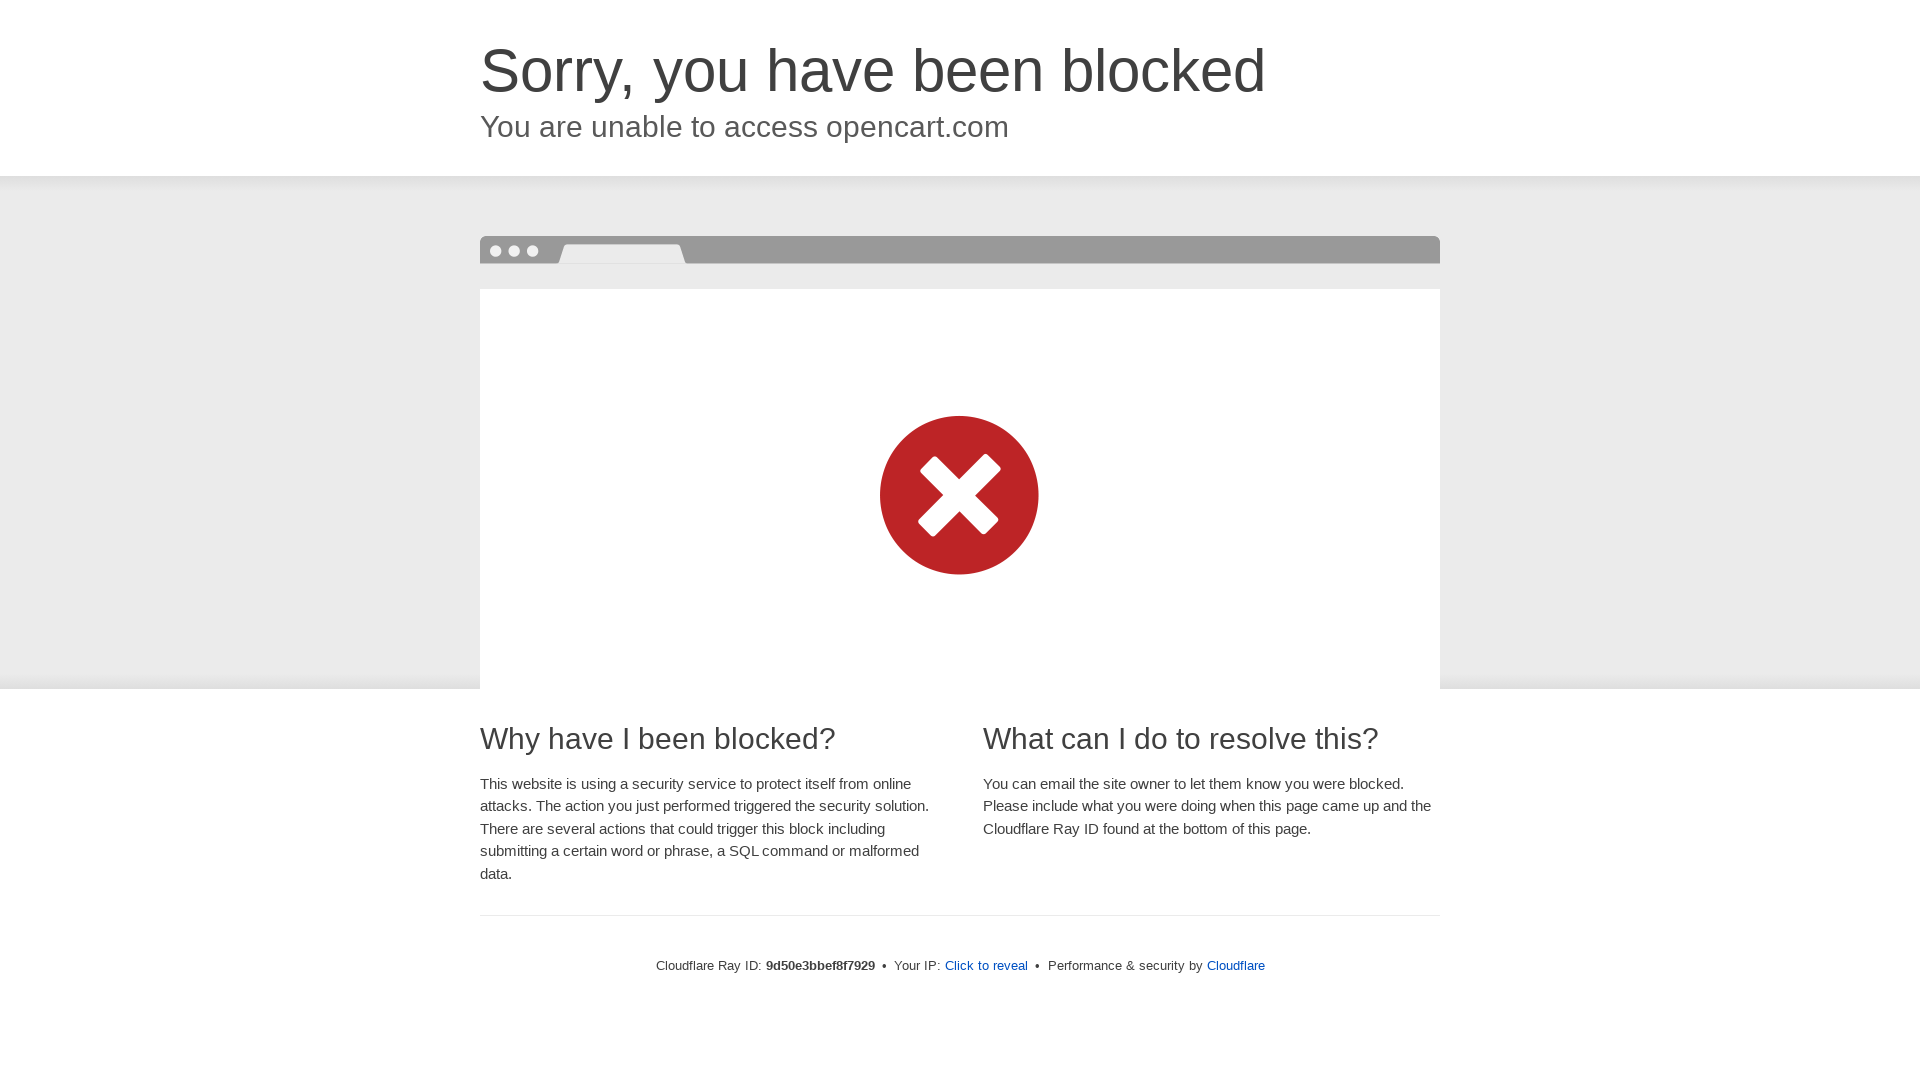

Waited for page to adjust to viewport change
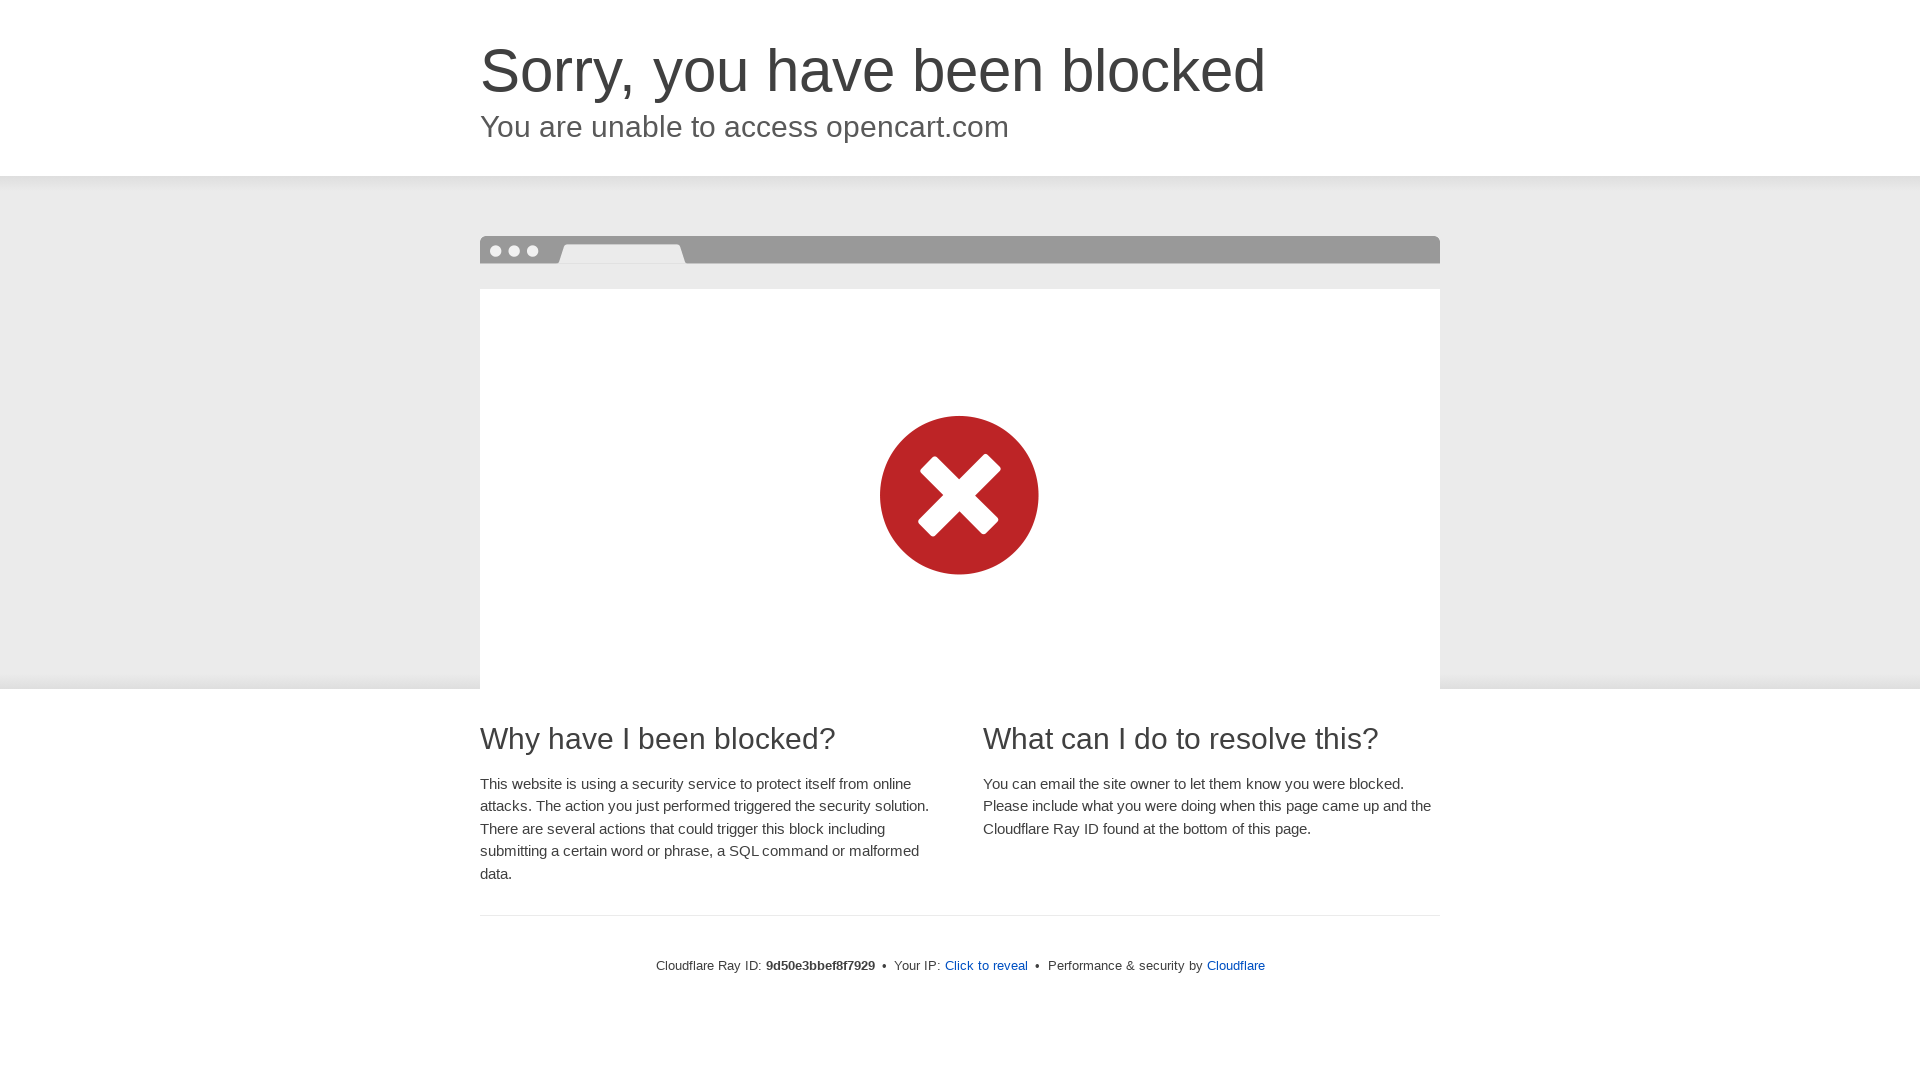

Verified page loaded by confirming body element exists
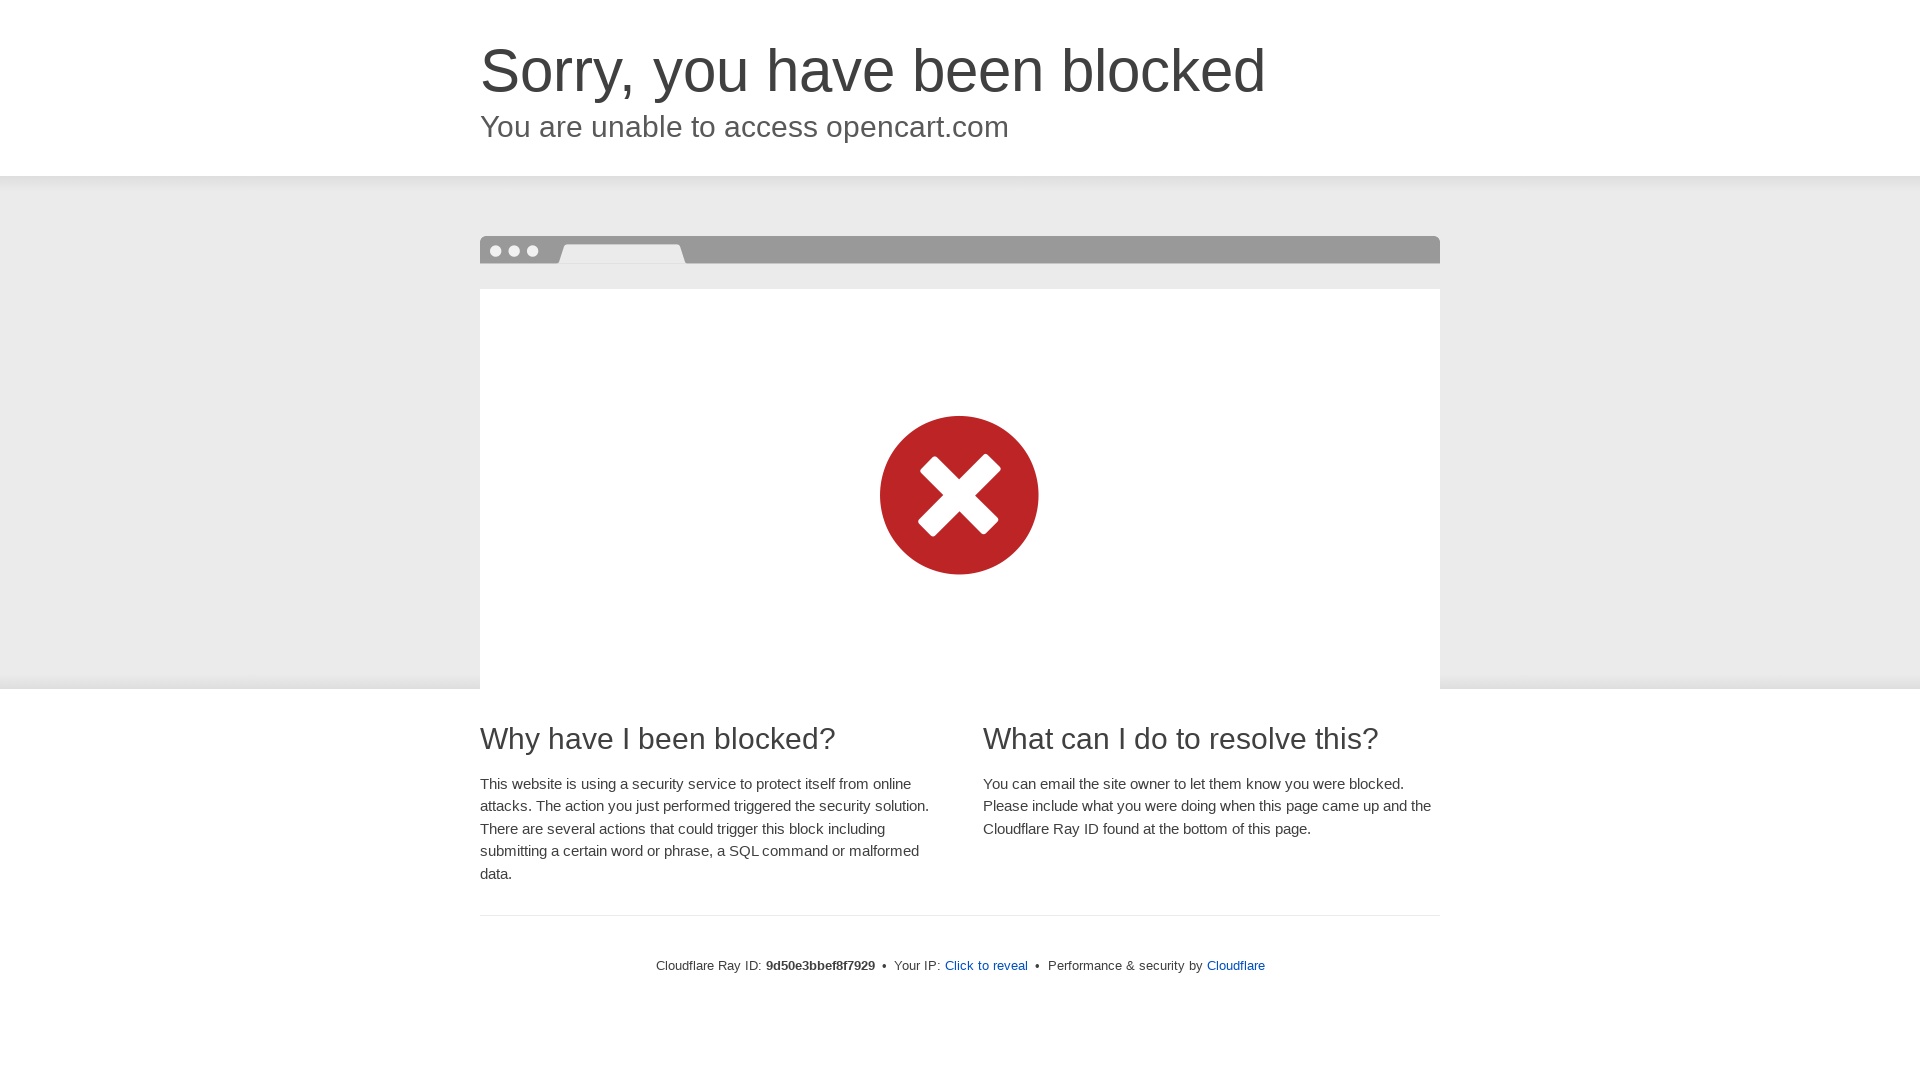

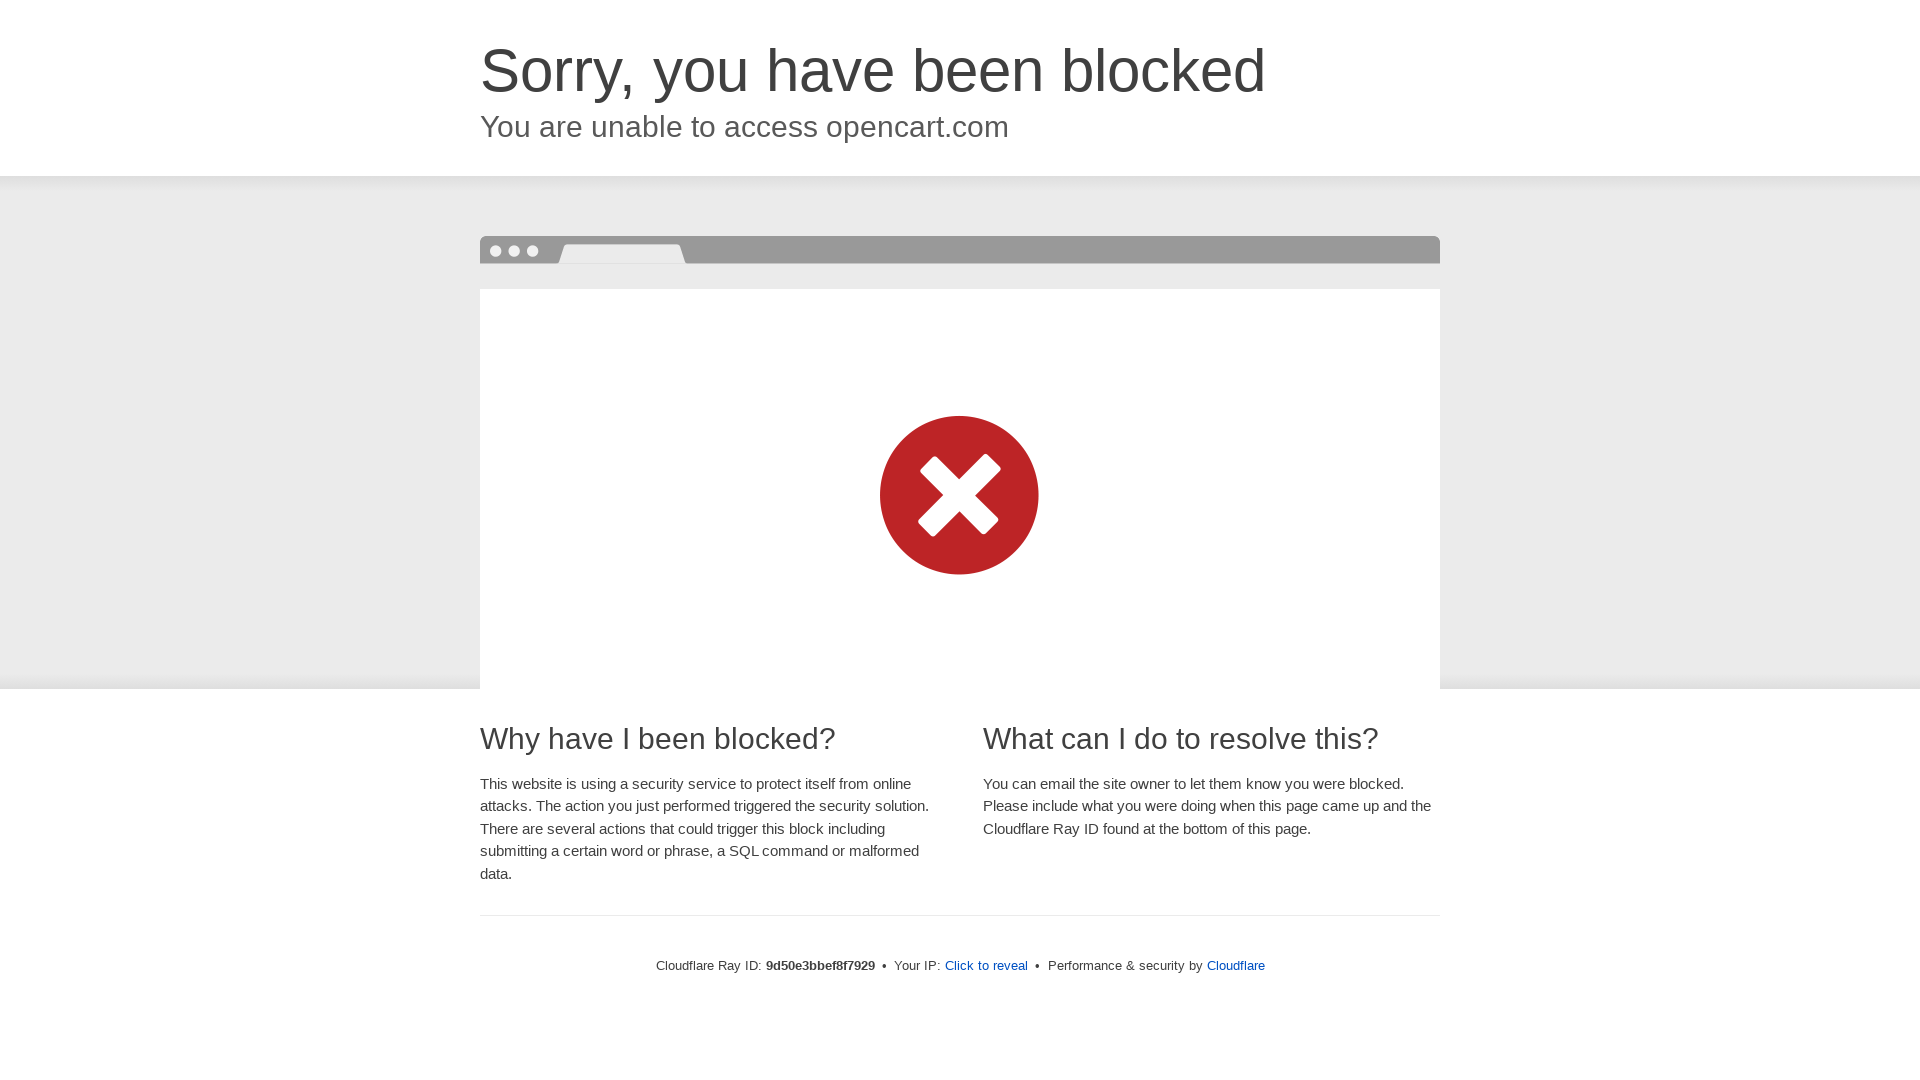